Navigates to Rahul Shetty Academy website and verifies the page loaded by checking the title and URL

Starting URL: https://rahulshettyacademy.com

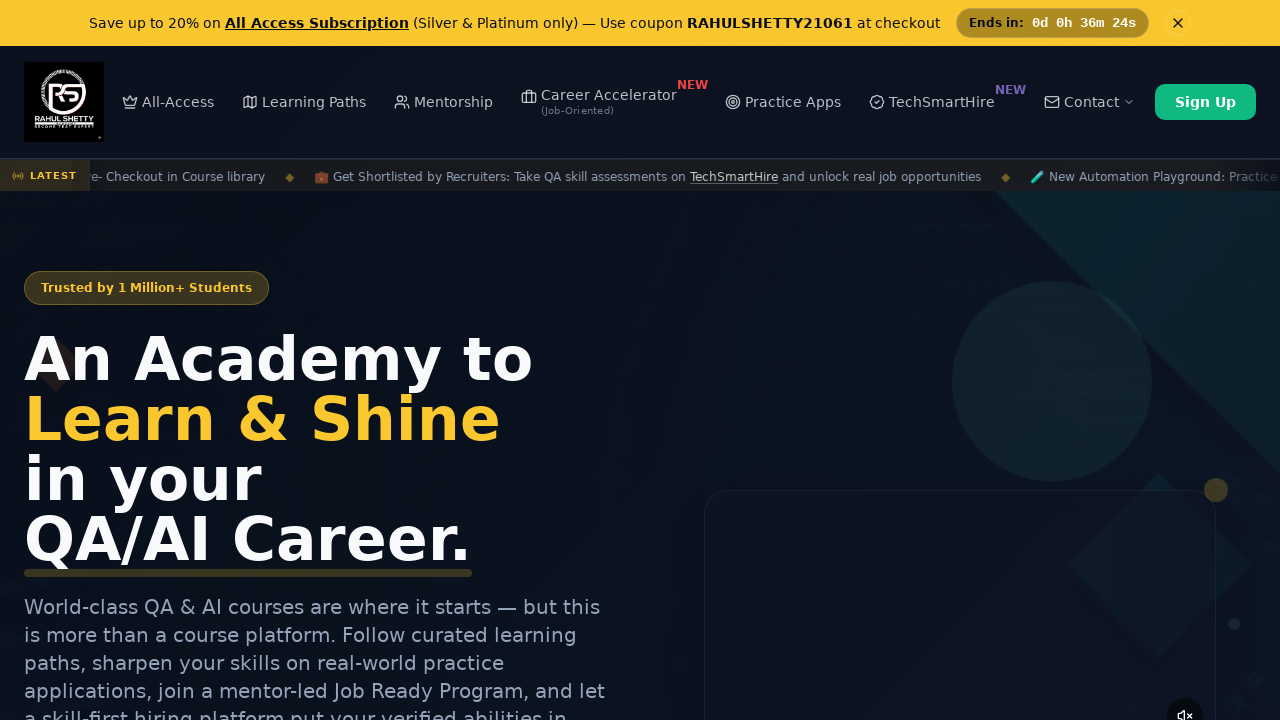

Waited for page to reach domcontentloaded state
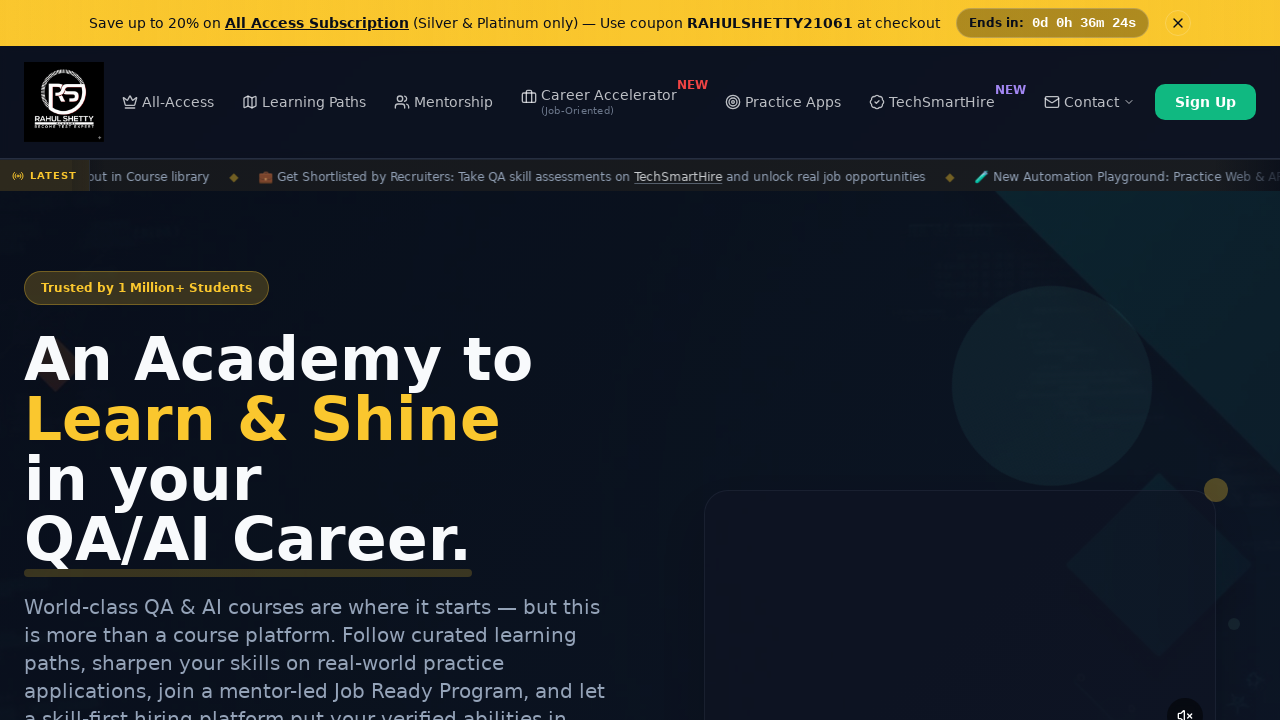

Retrieved page title: Rahul Shetty Academy | QA Automation, Playwright, AI Testing & Online Training
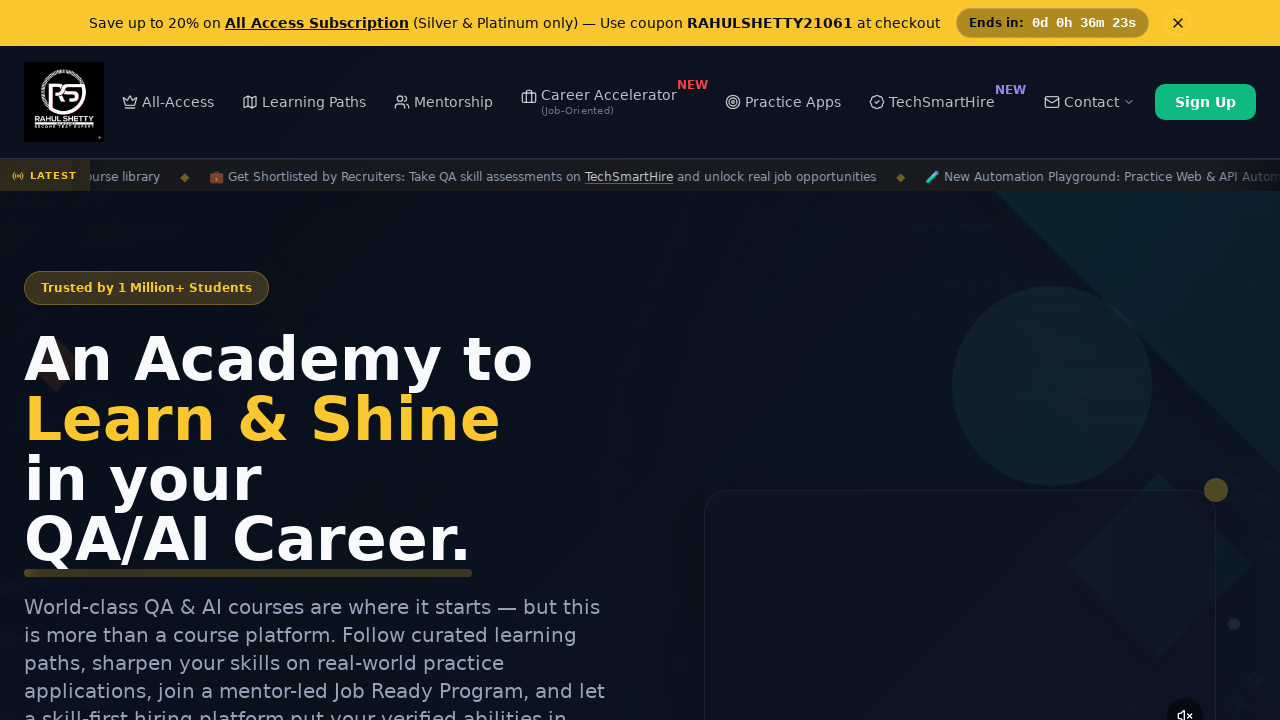

Retrieved current URL: https://rahulshettyacademy.com/
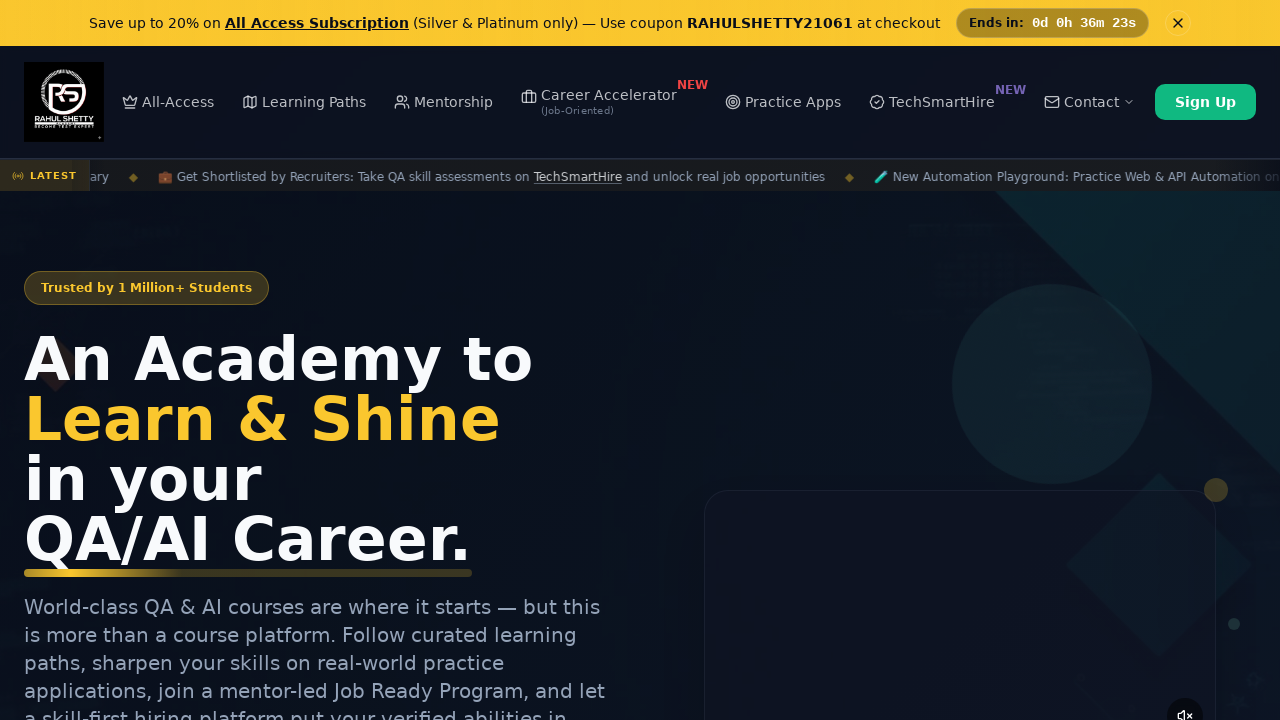

Verified that 'rahulshettyacademy' is present in the URL
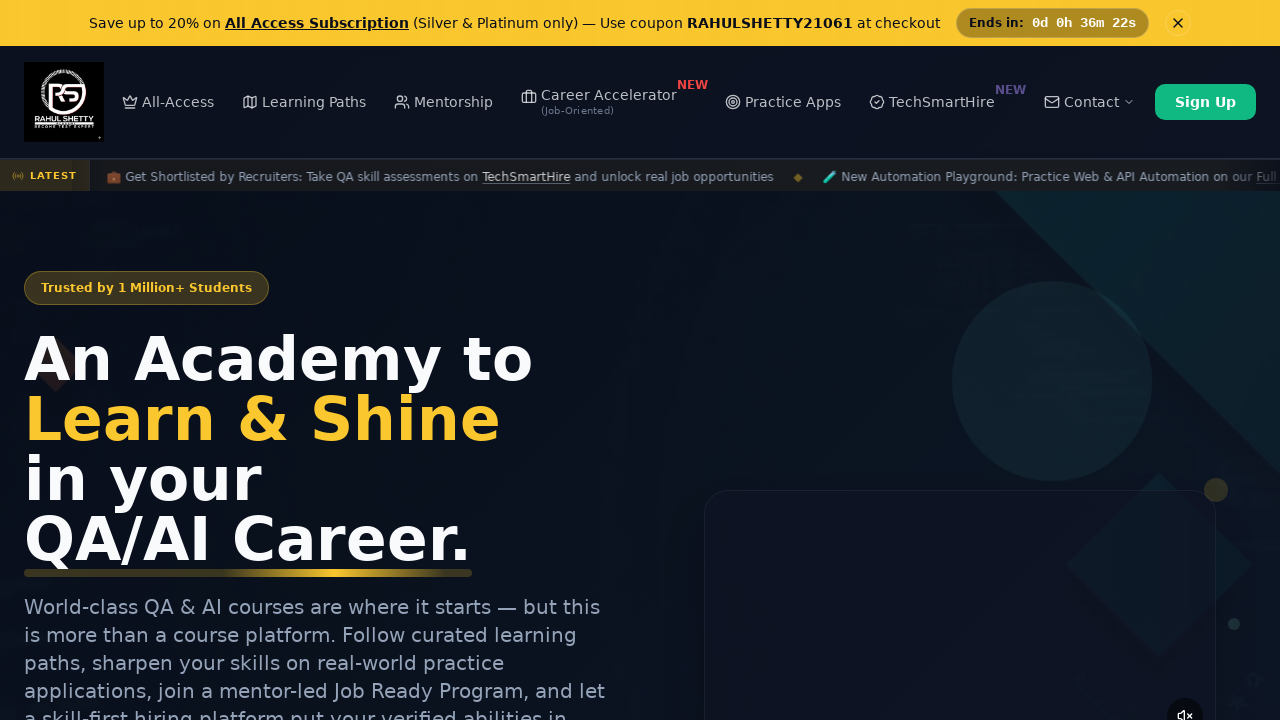

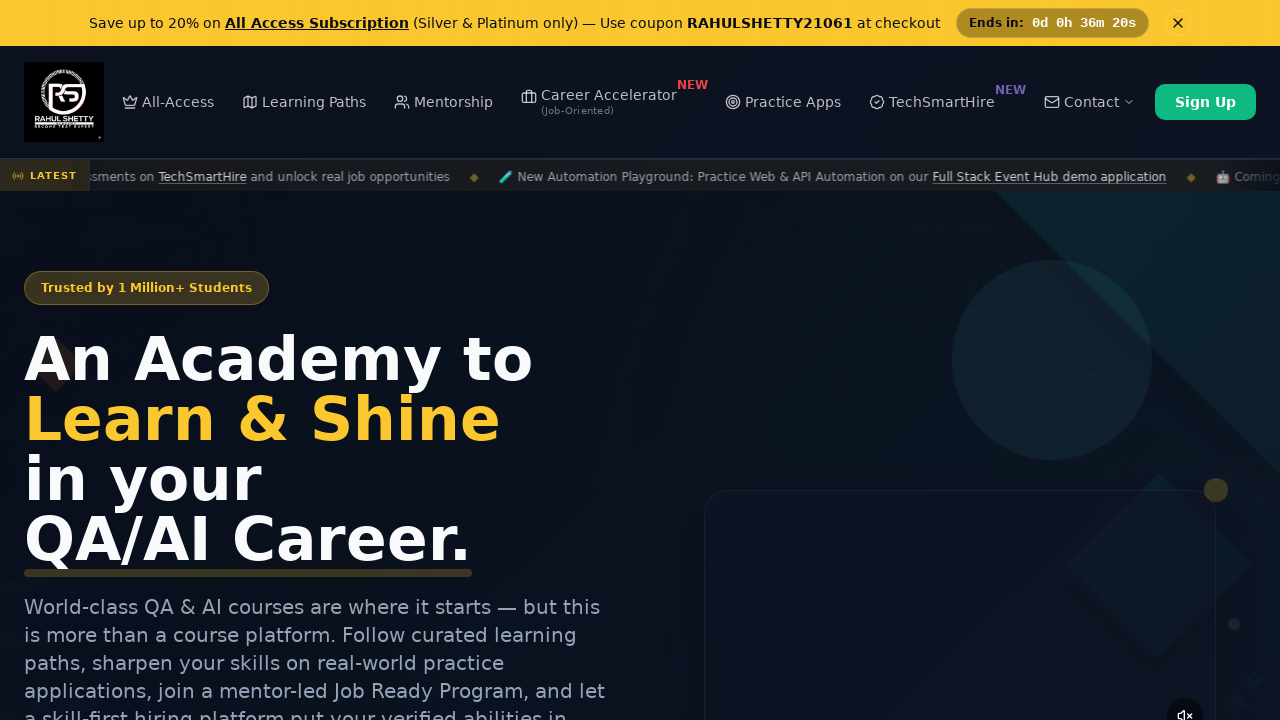